Tests explicit wait functionality by waiting for a price element to display "100", then clicking a book button, calculating a mathematical value based on page content, filling it into a form, and submitting to trigger an alert.

Starting URL: http://suninjuly.github.io/explicit_wait2.html

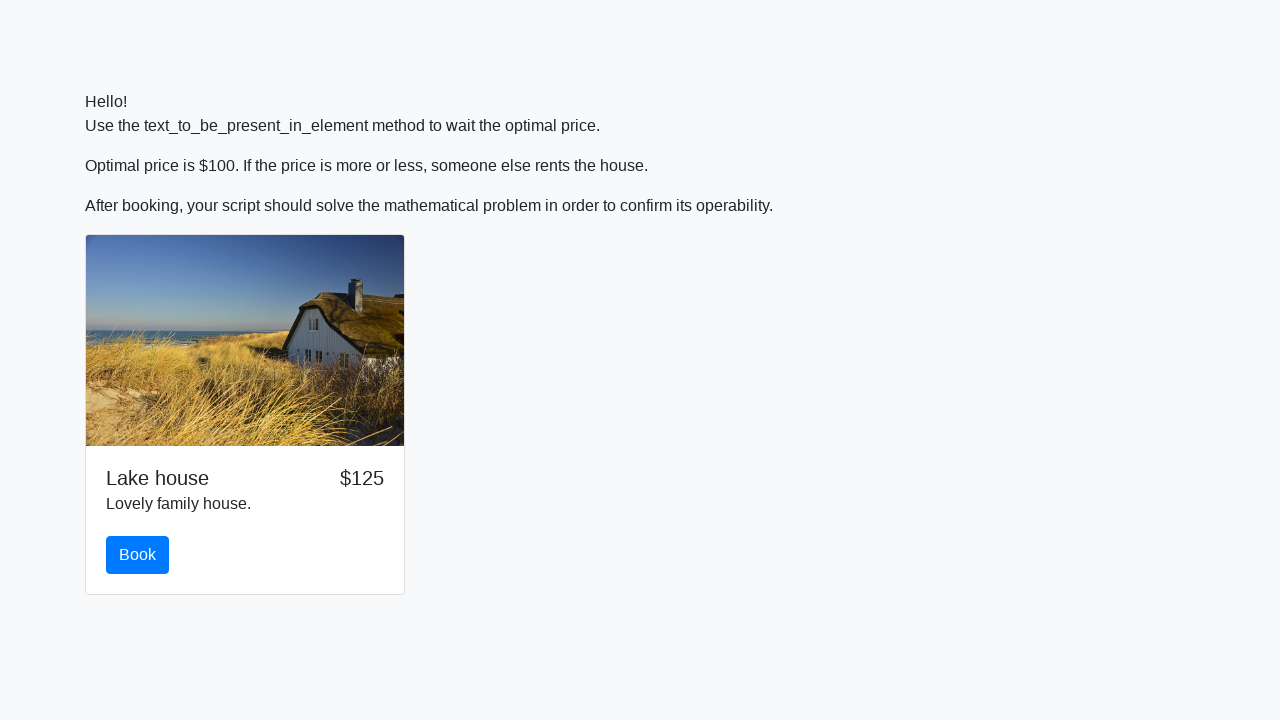

Waited for price element to display '100'
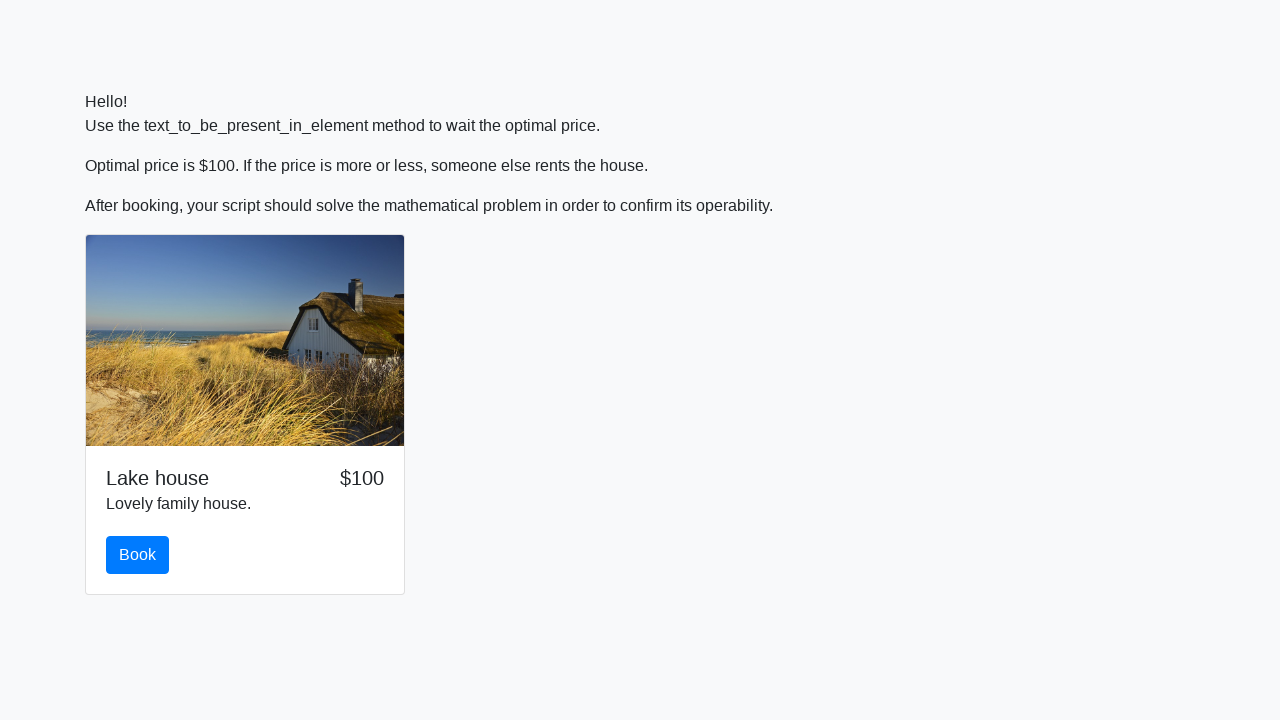

Clicked the book button at (138, 555) on #book
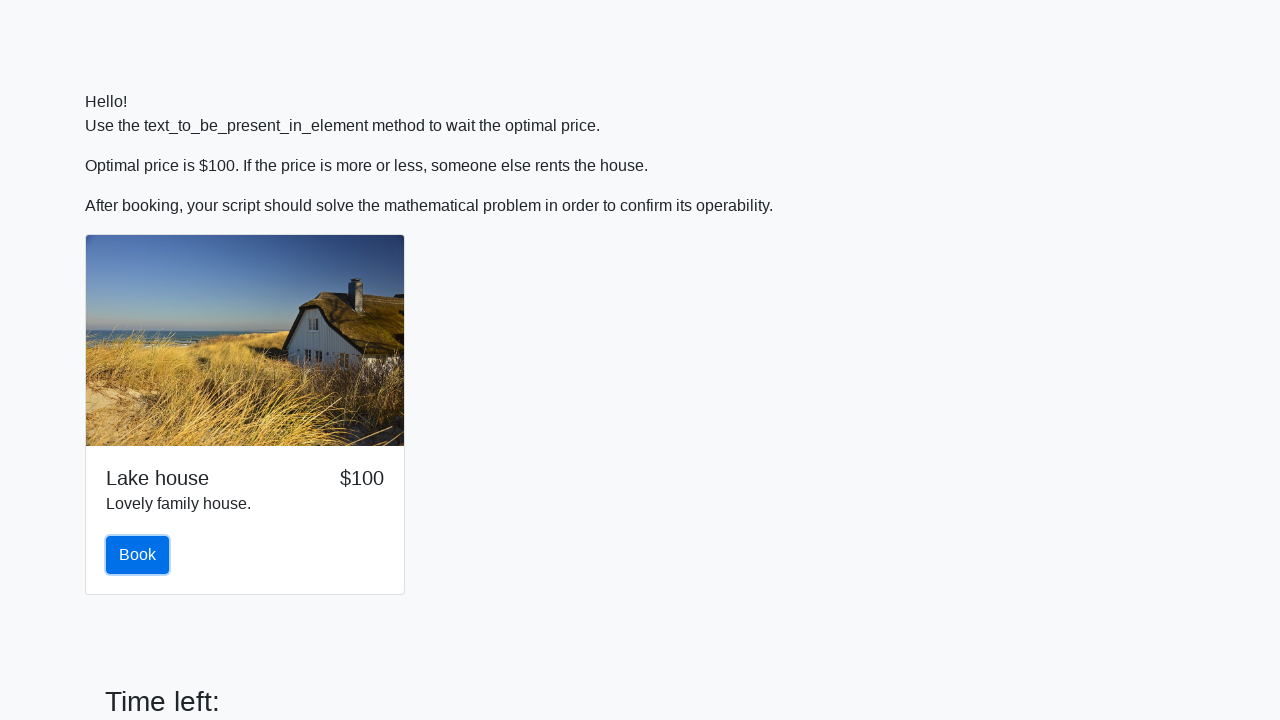

Retrieved value from input_value element: 707
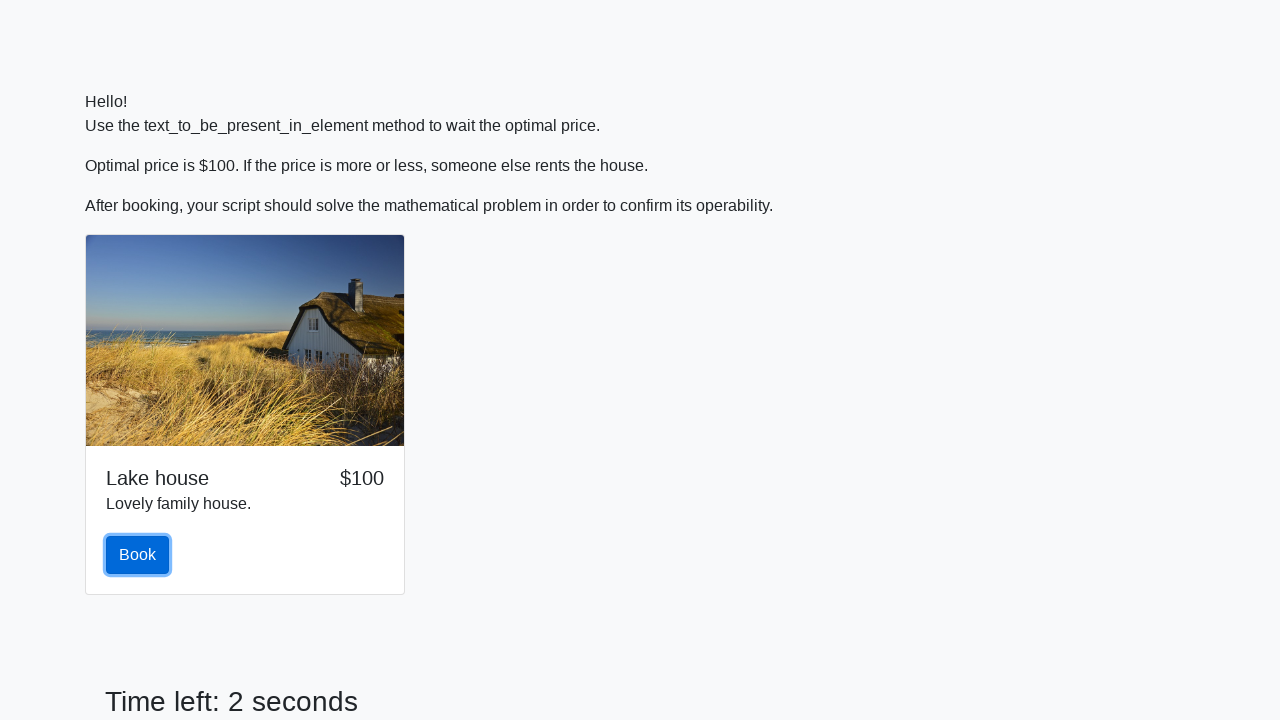

Calculated mathematical value and filled input field with result on input
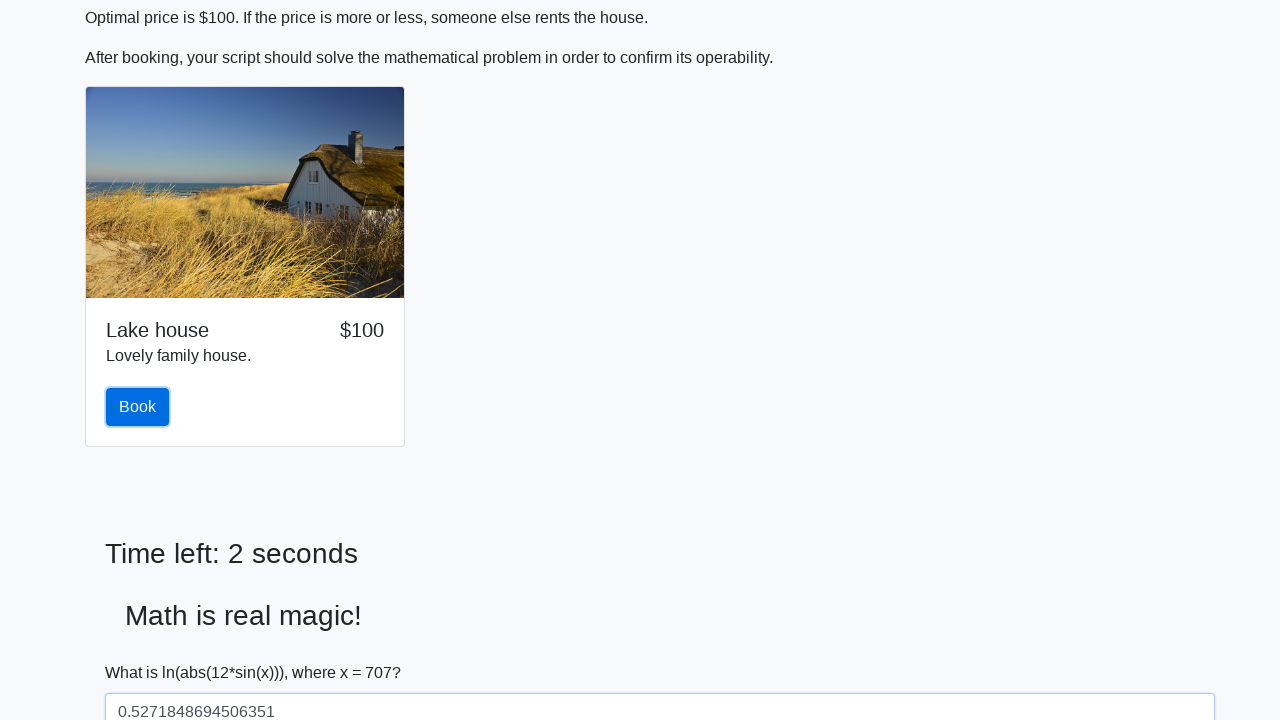

Clicked the solve button at (143, 651) on #solve
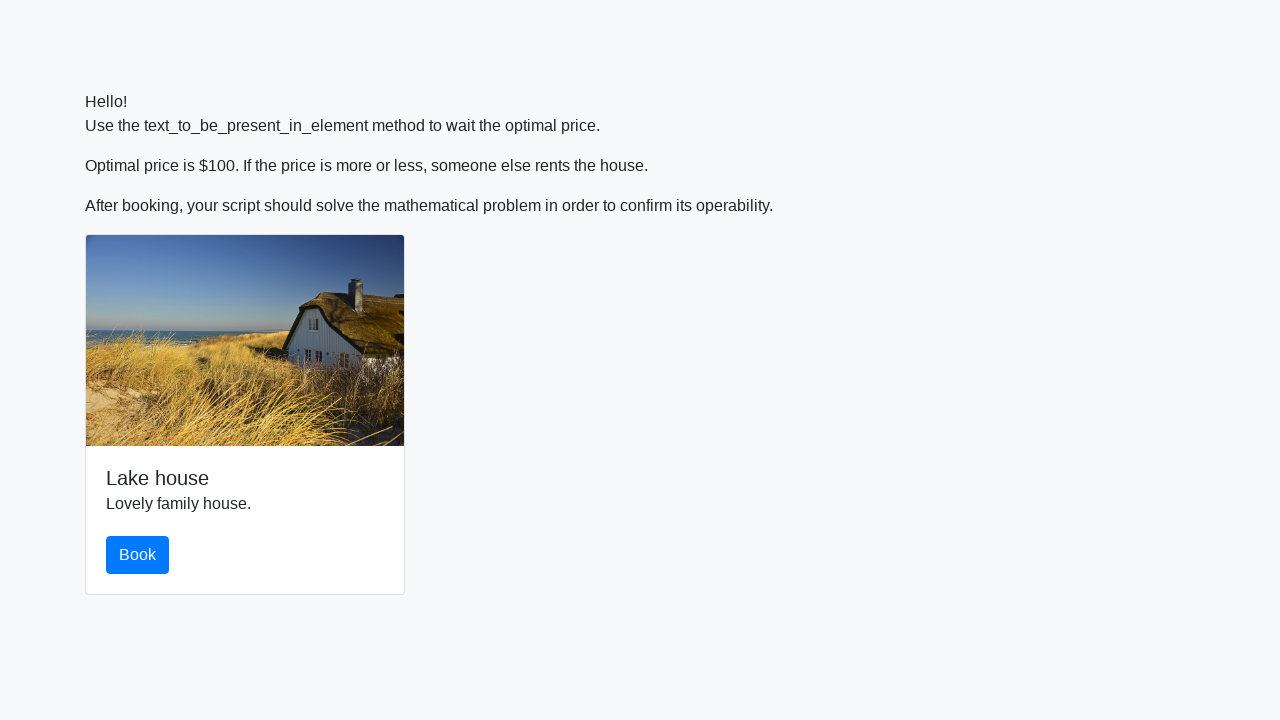

Alert dialog accepted
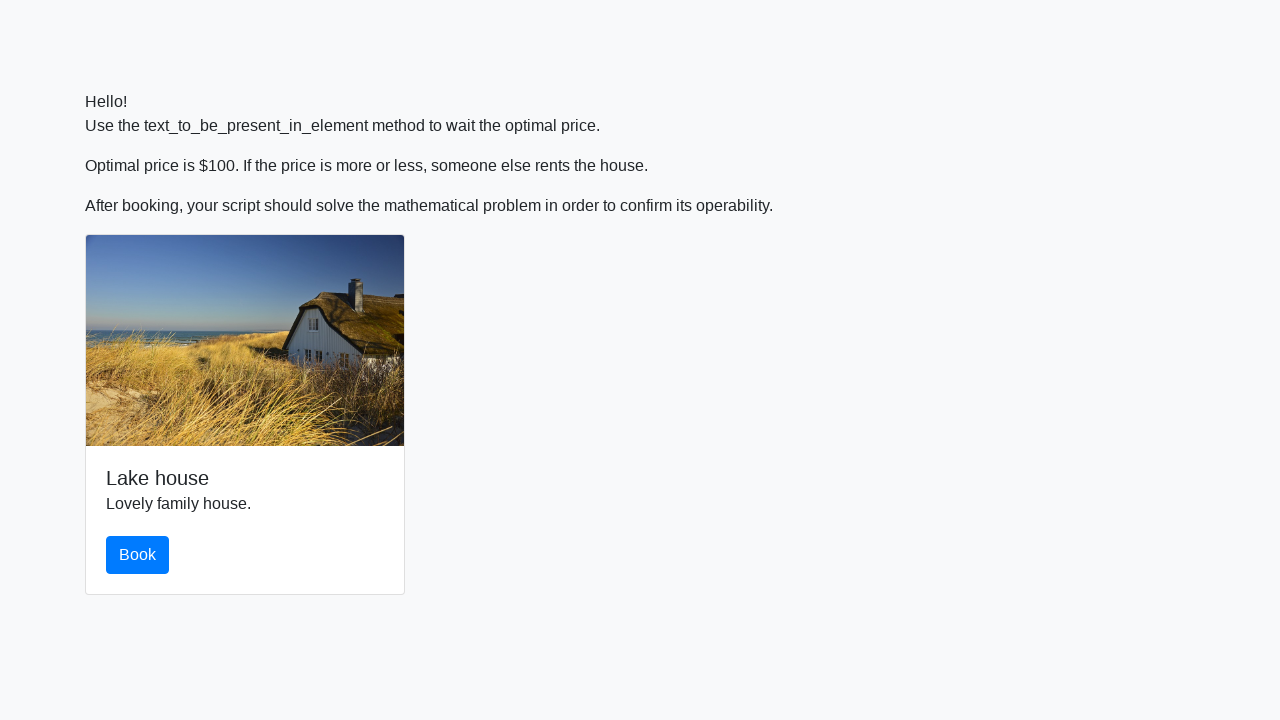

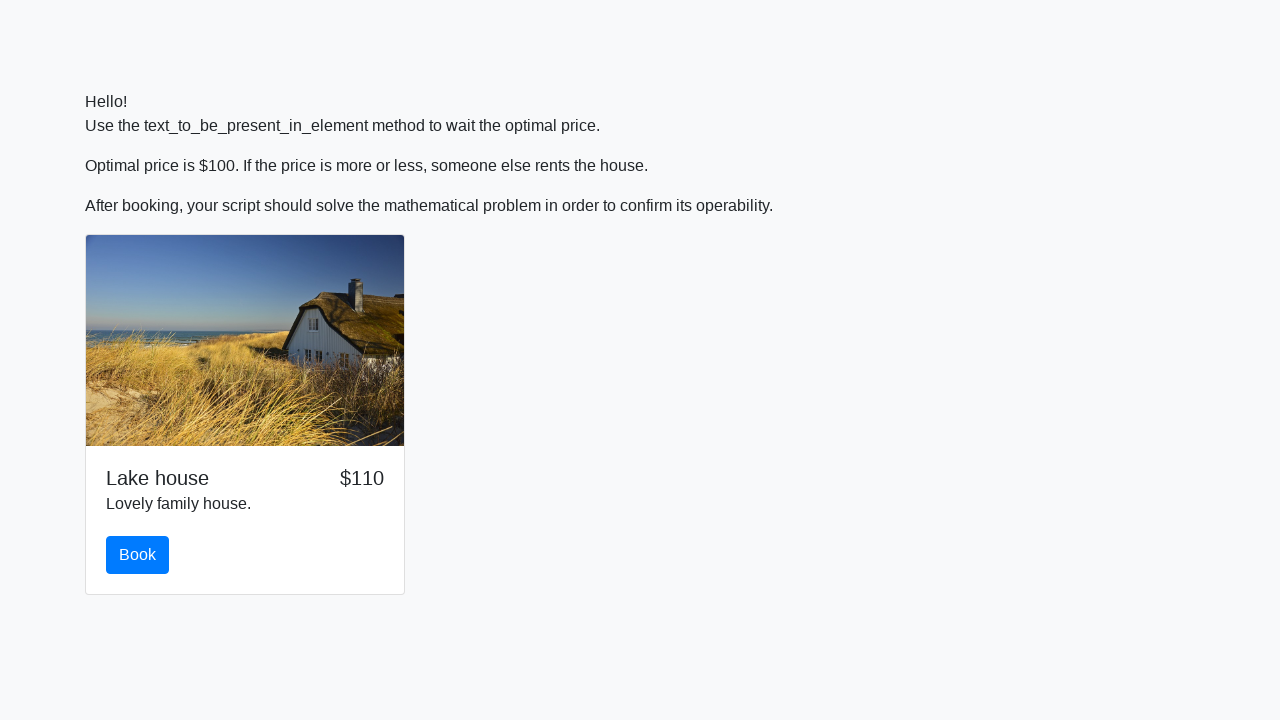